Tests the text box form by filling in name, email, and address fields, submitting, and verifying the output

Starting URL: https://demoqa.com/text-box

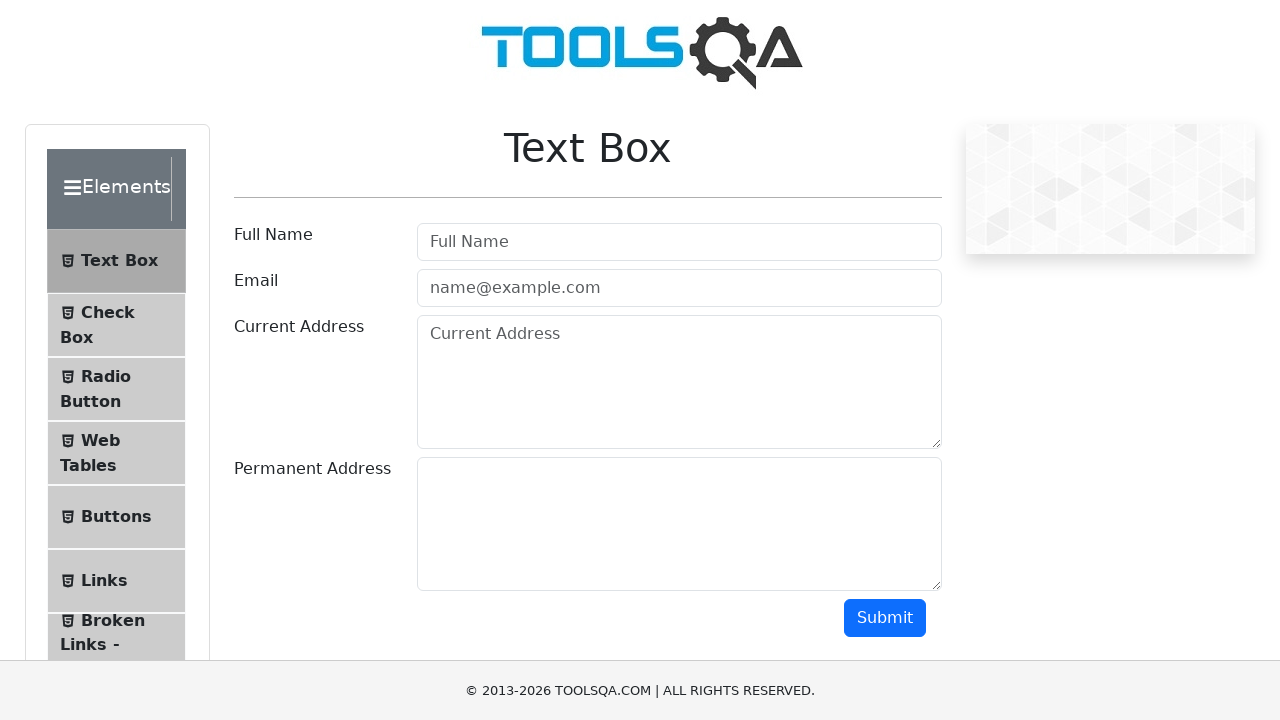

Filled full name field with 'Ivanov Ivan Ivanovich' on #userName
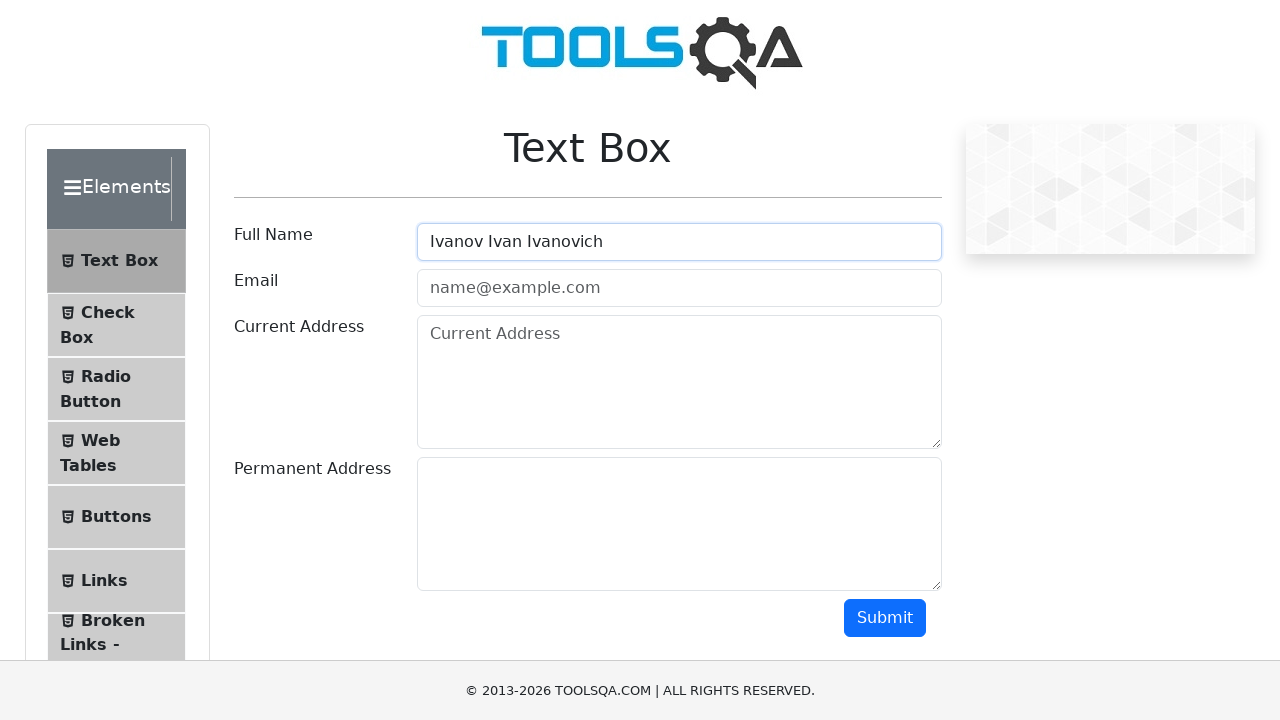

Filled email field with 'ivanovii@test.ru' on #userEmail
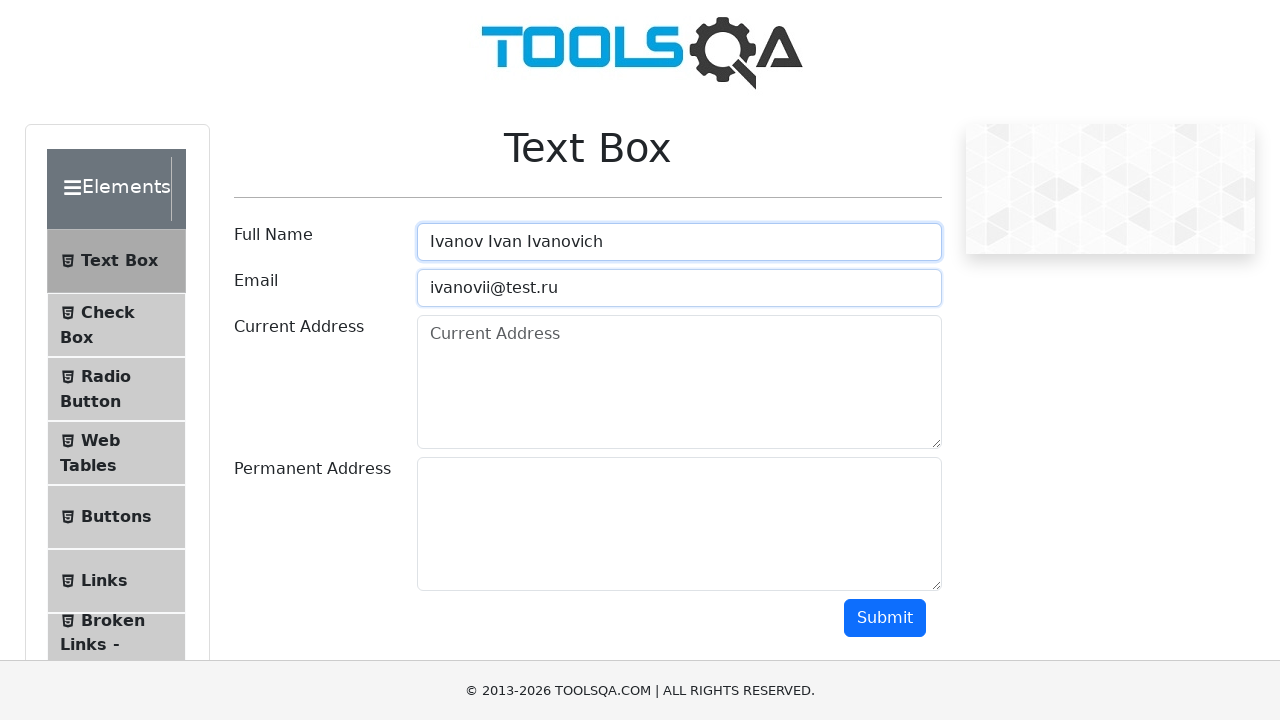

Filled current address field with Moscow address on #currentAddress
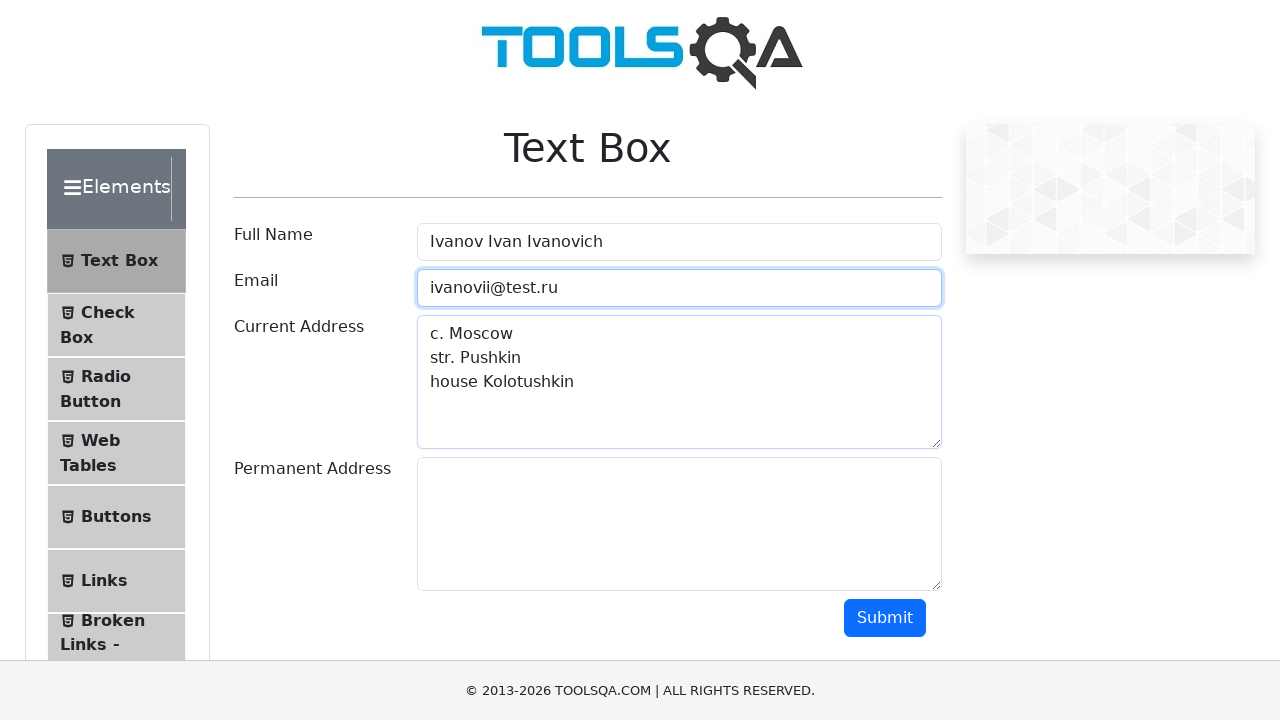

Filled permanent address field with Moscow address on #permanentAddress
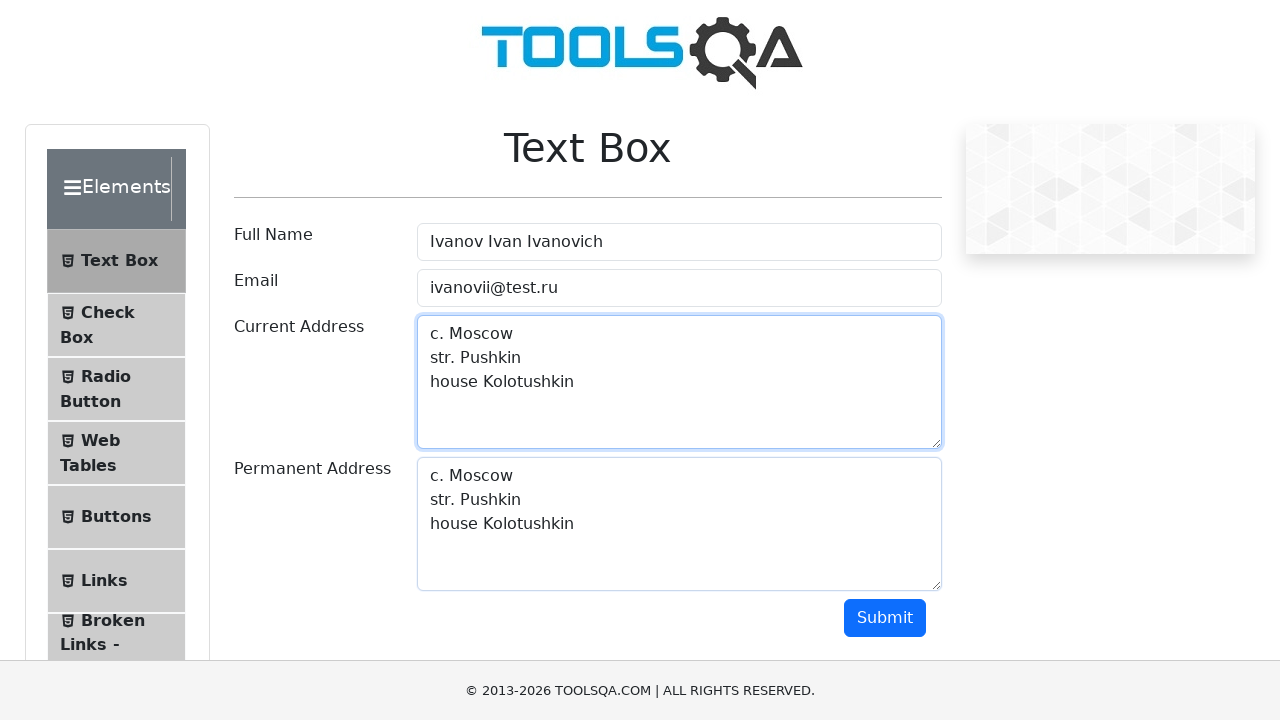

Clicked submit button to submit text box form at (885, 618) on #submit
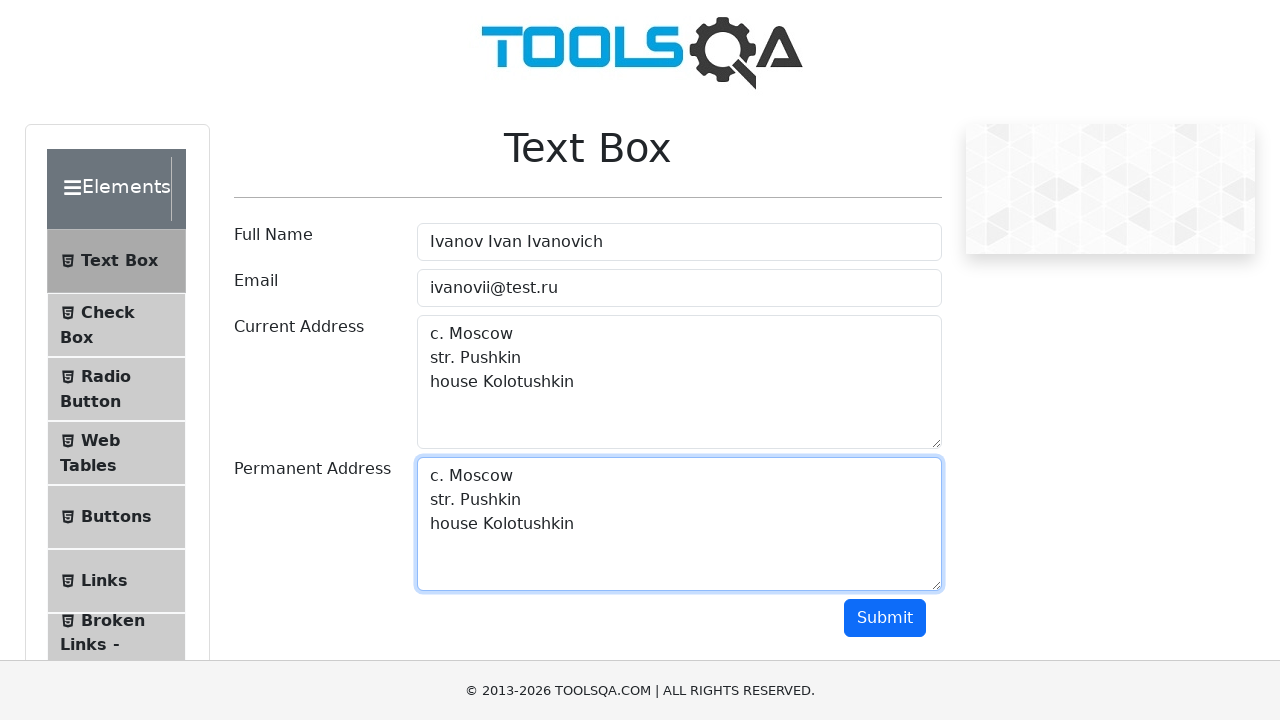

Form output appeared with submitted data
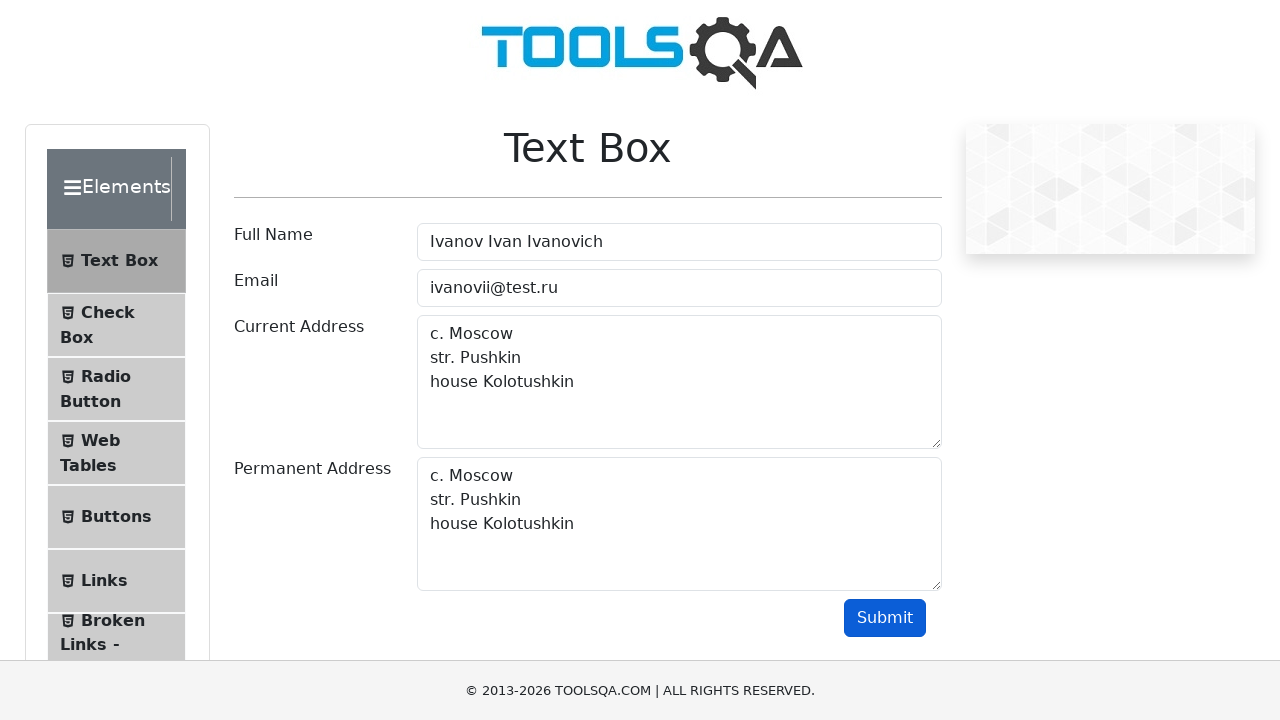

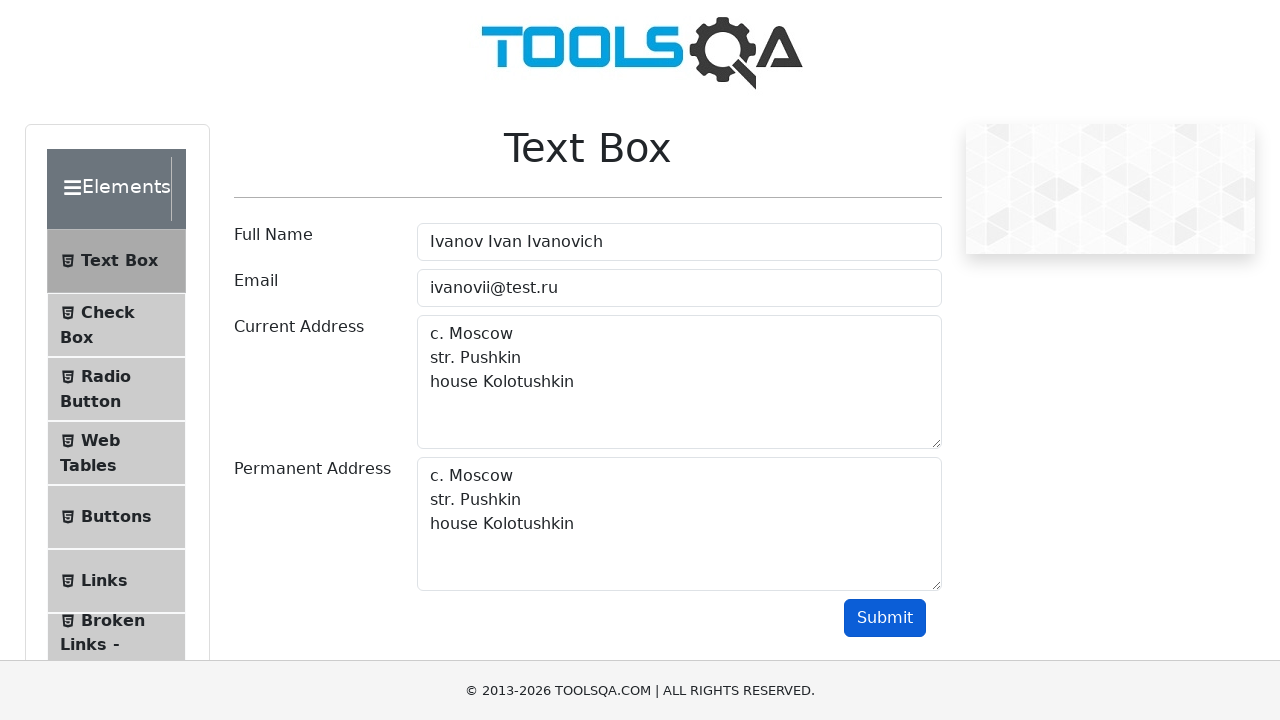